Tests the calculator's concatenate function by selecting prototype build, entering two string values, selecting concatenate operation, and verifying the result

Starting URL: https://testsheepnz.github.io/BasicCalculator.html

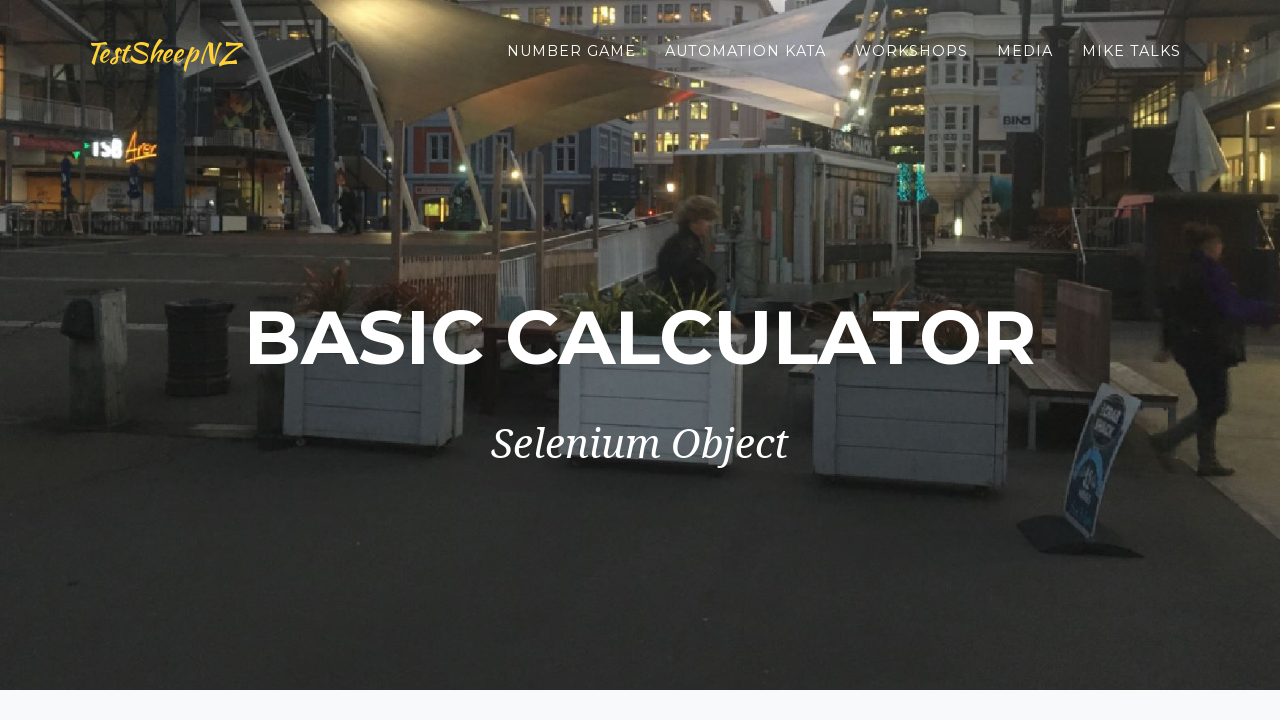

Scrolled to bottom of page
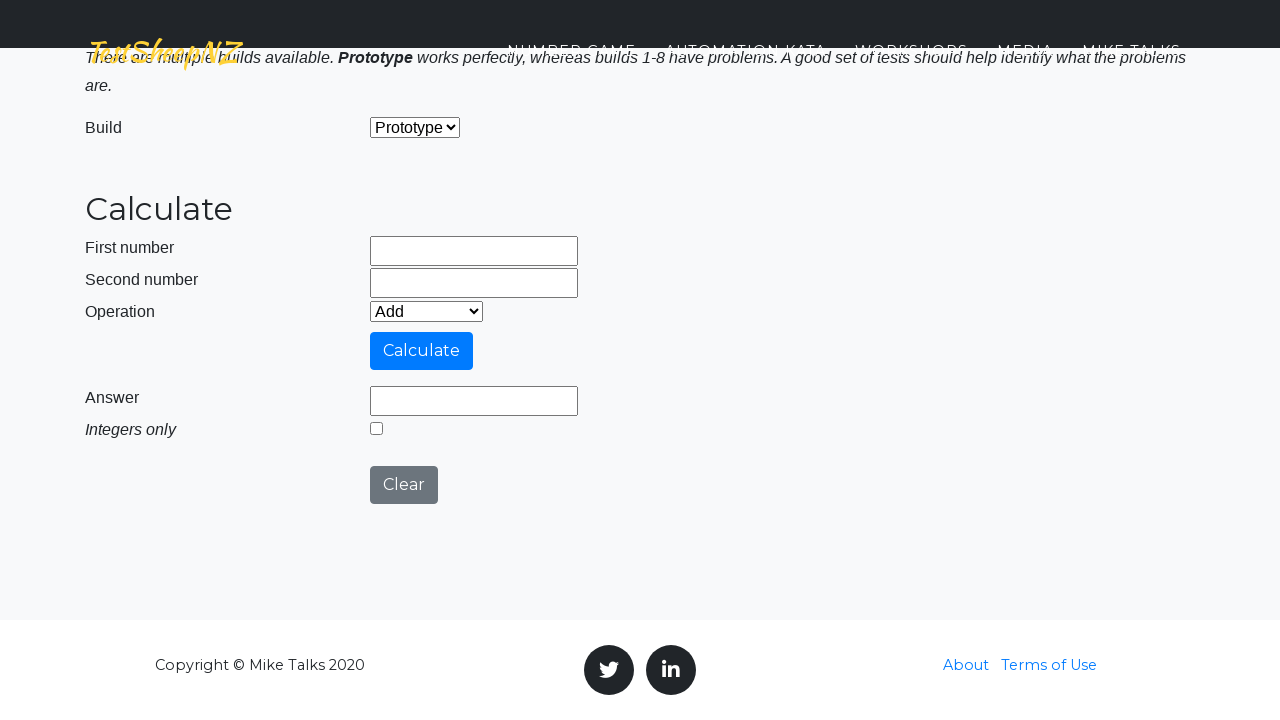

Selected 'Prototype' from build dropdown on select#selectBuild
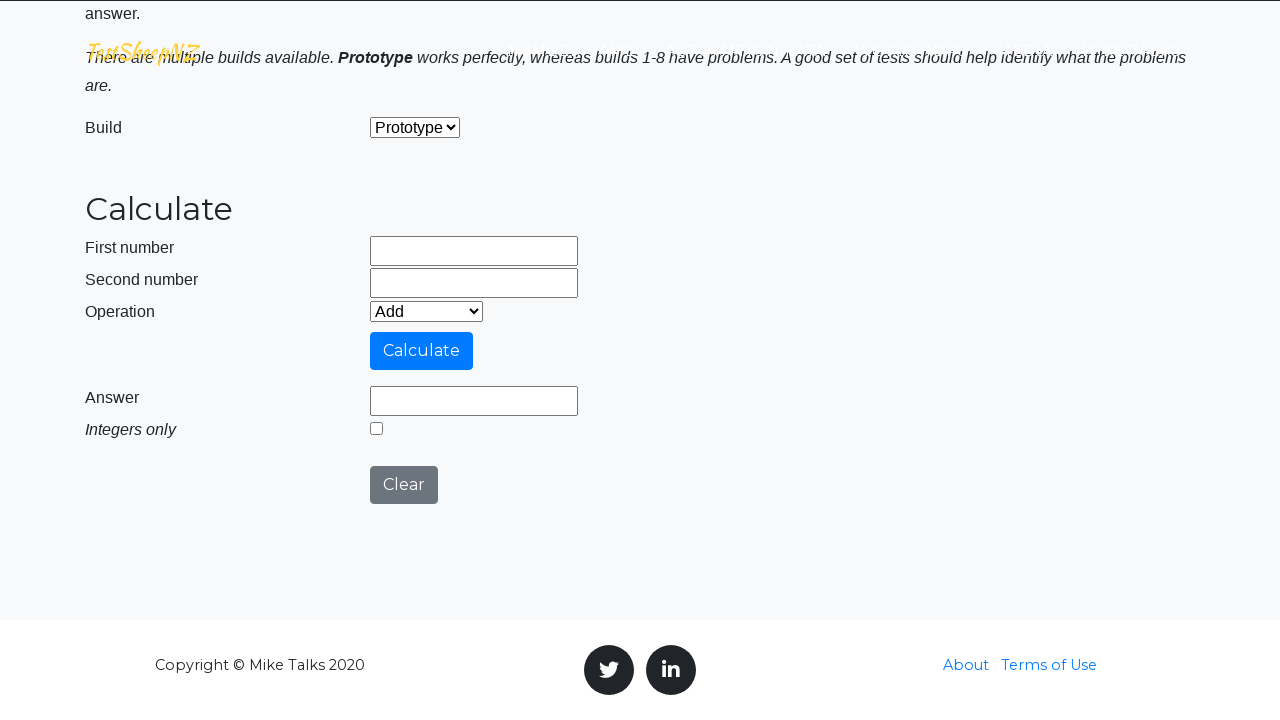

Entered 'gs' in first number field on input#number1Field
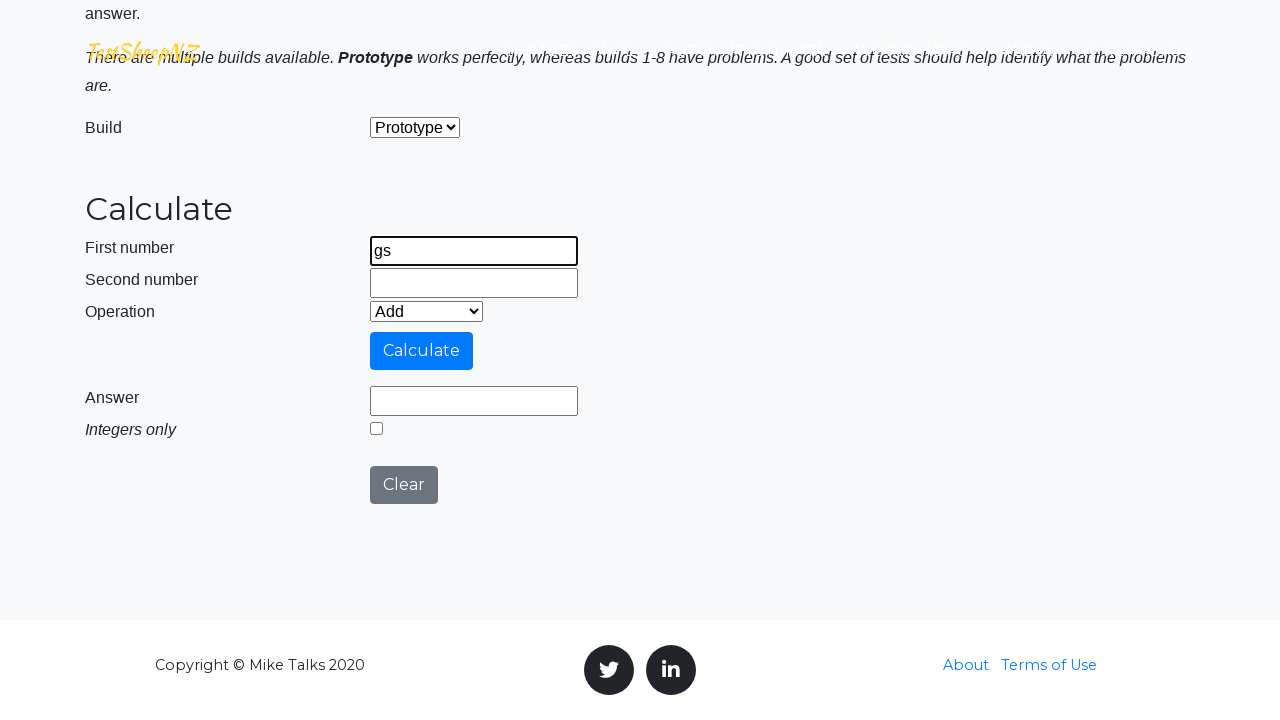

Entered 'bu' in second number field on input#number2Field
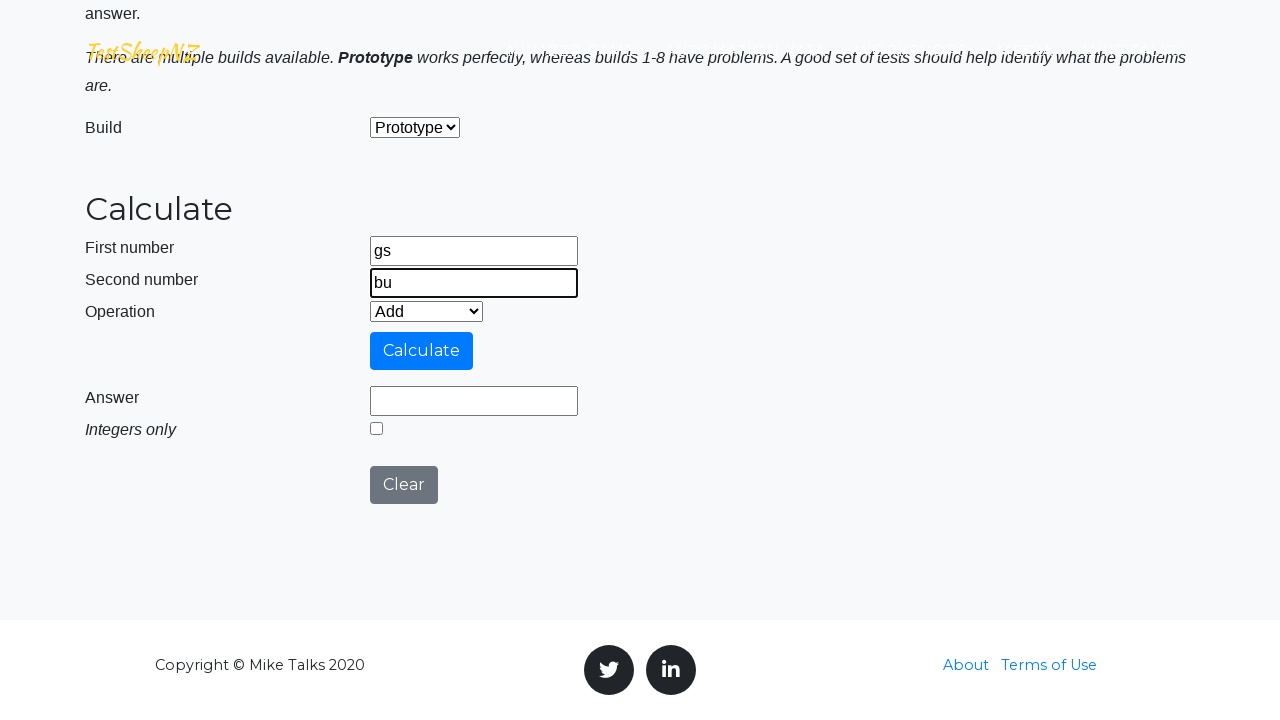

Selected 'Concatenate' operation from dropdown on select#selectOperationDropdown
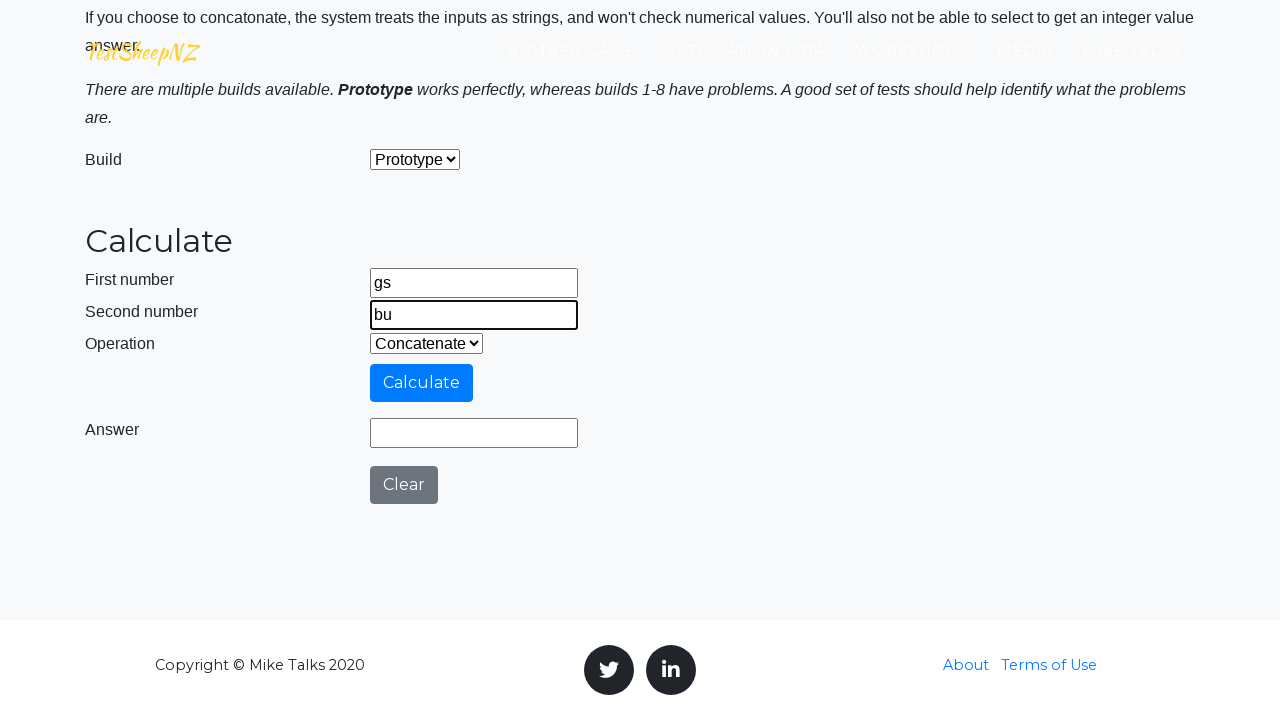

Clicked calculate button at (422, 383) on input#calculateButton
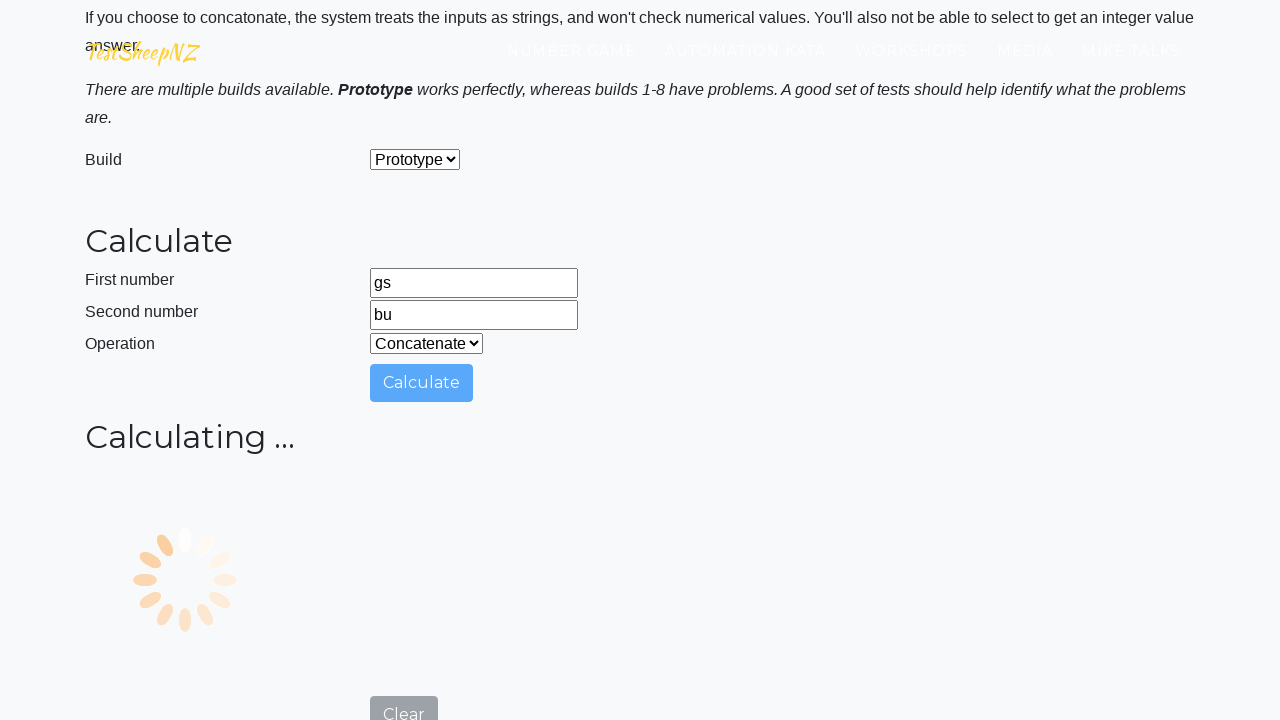

Verified answer field contains expected result 'gsbu'
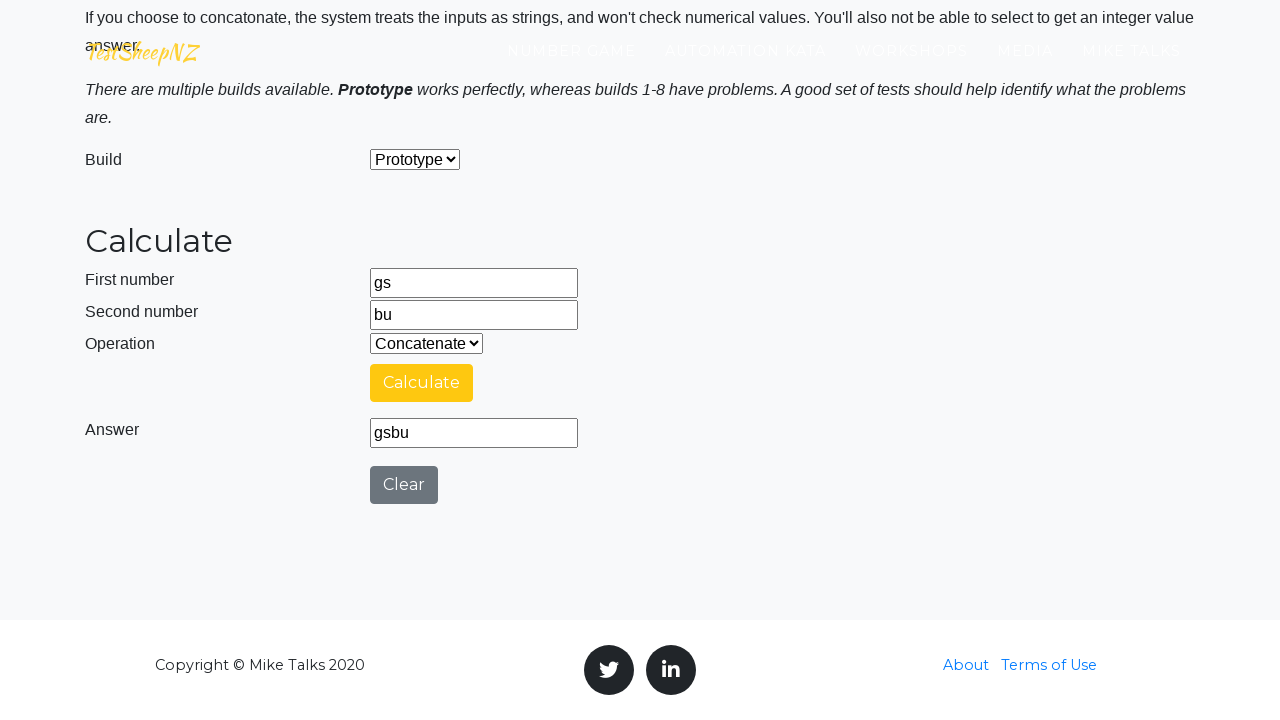

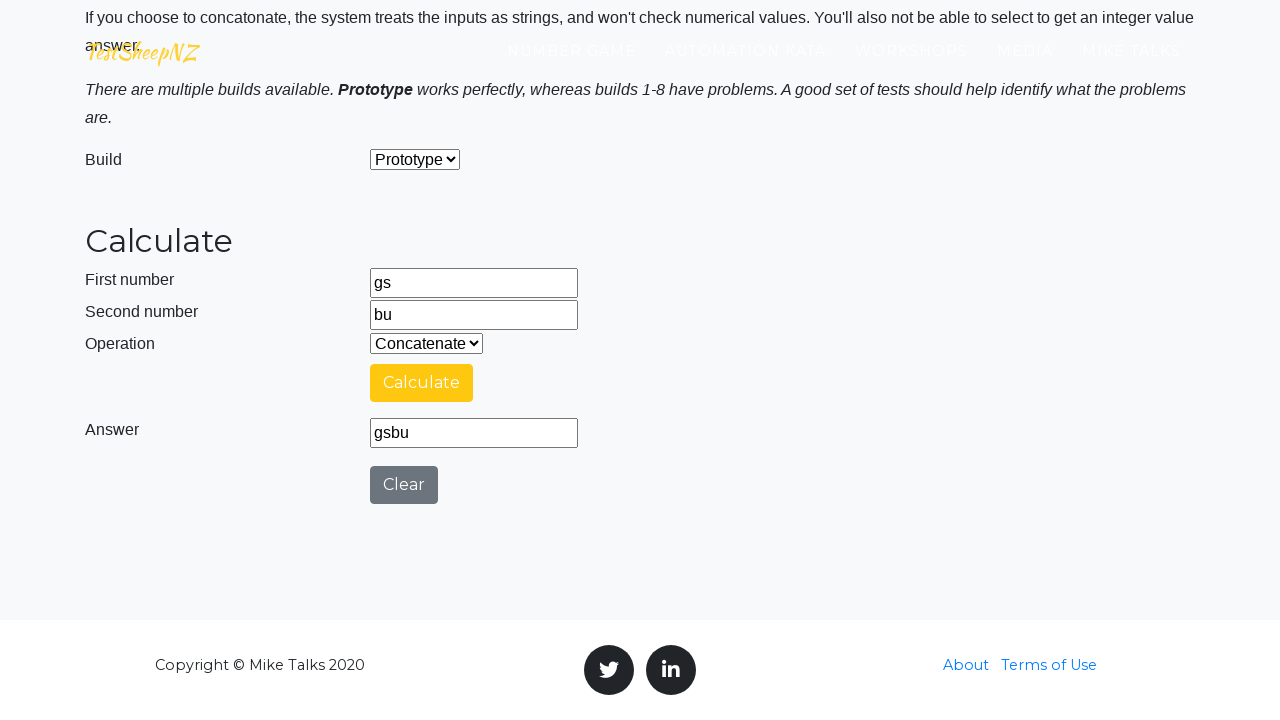